Tests search functionality on a banking demo site by searching for 'bank' and verifying that 2 search result links are returned

Starting URL: http://zero.webappsecurity.com/index.html

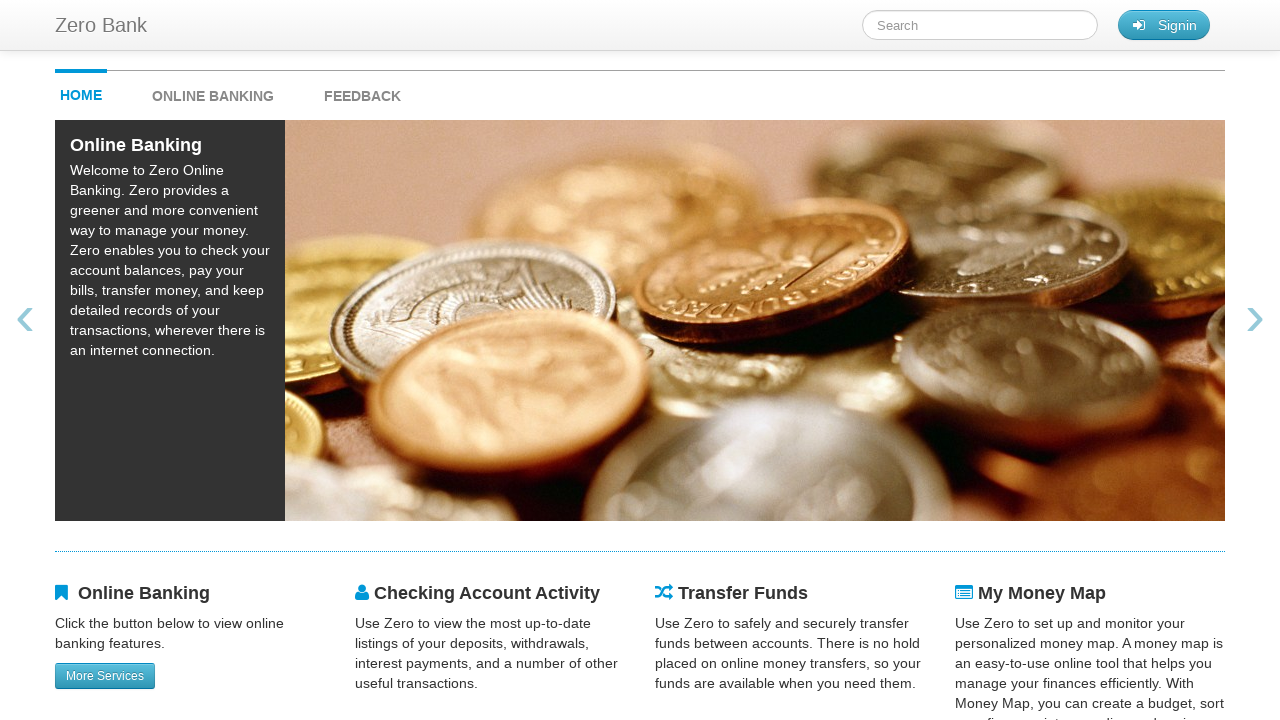

Filled search field with 'bank' on #searchTerm
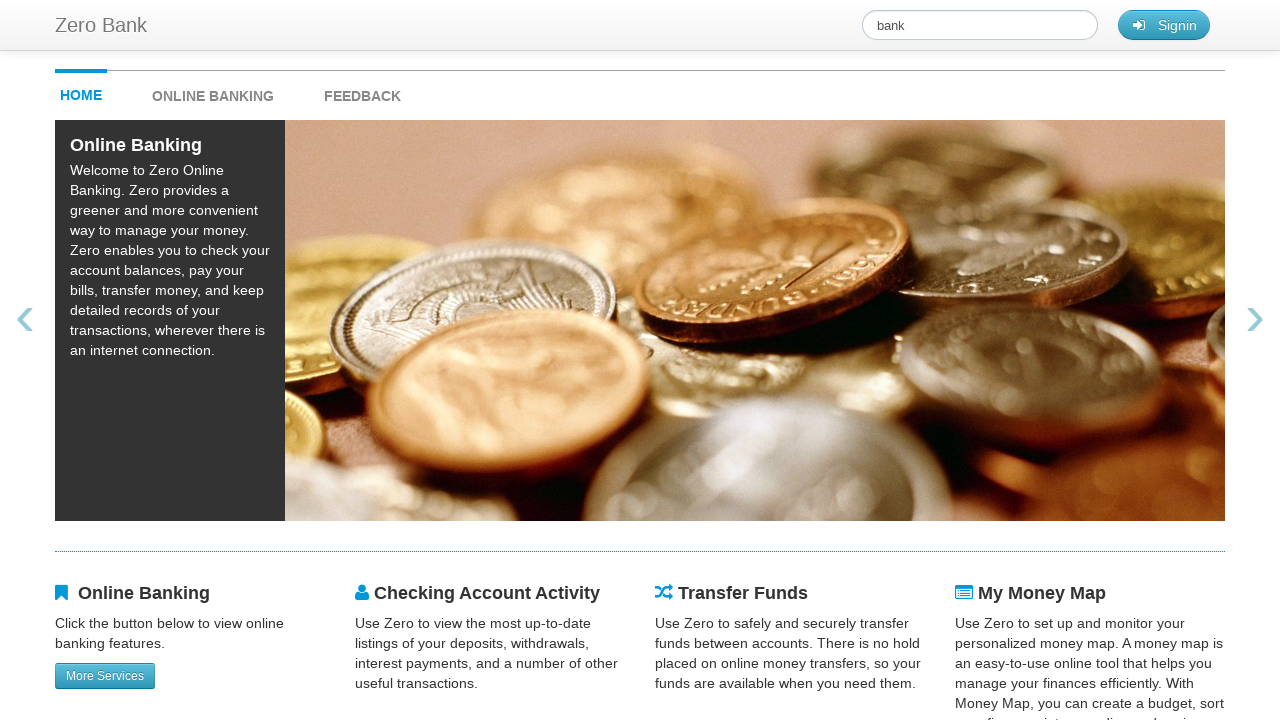

Pressed Enter to submit search on #searchTerm
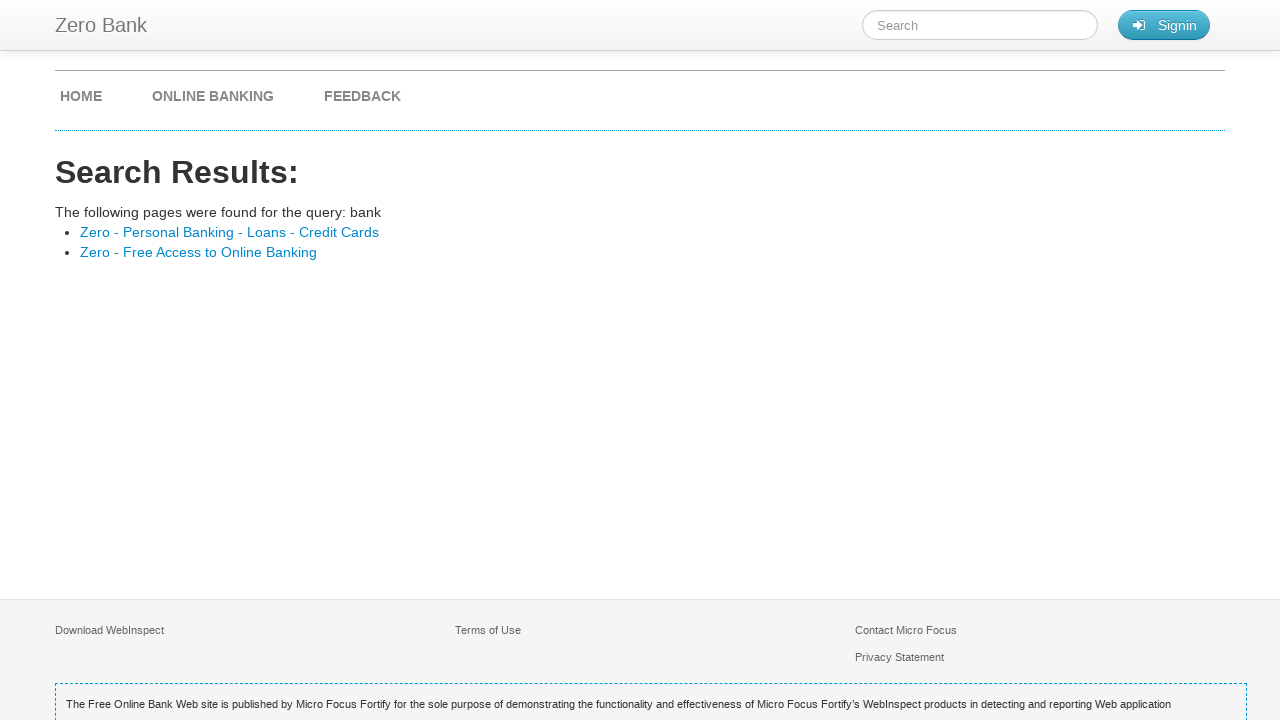

Search results loaded with links
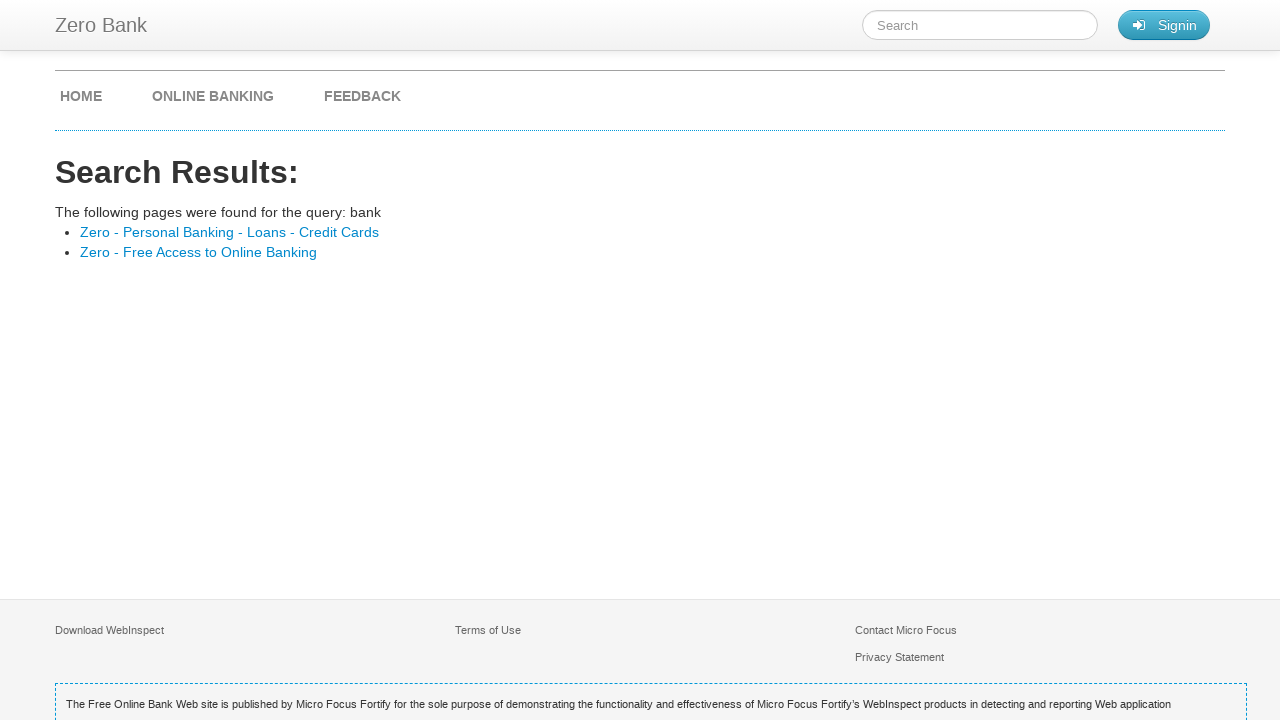

Located all search result links
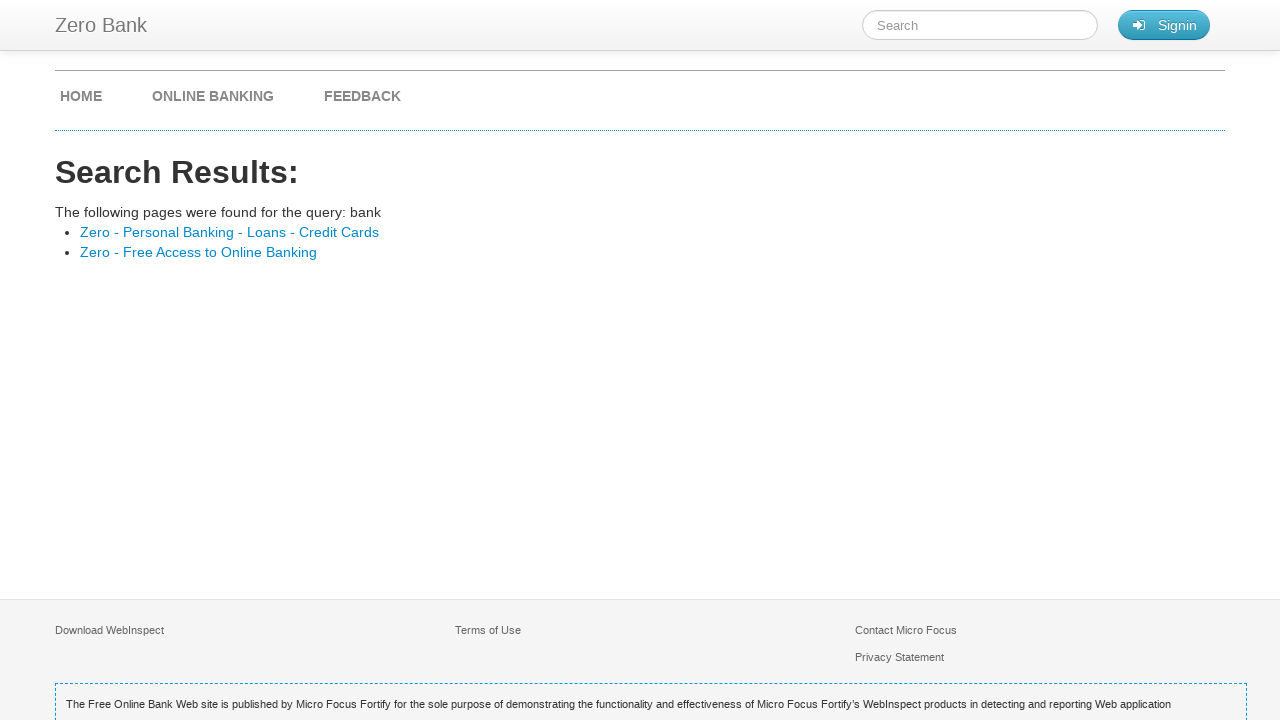

Verified that 2 search result links are present
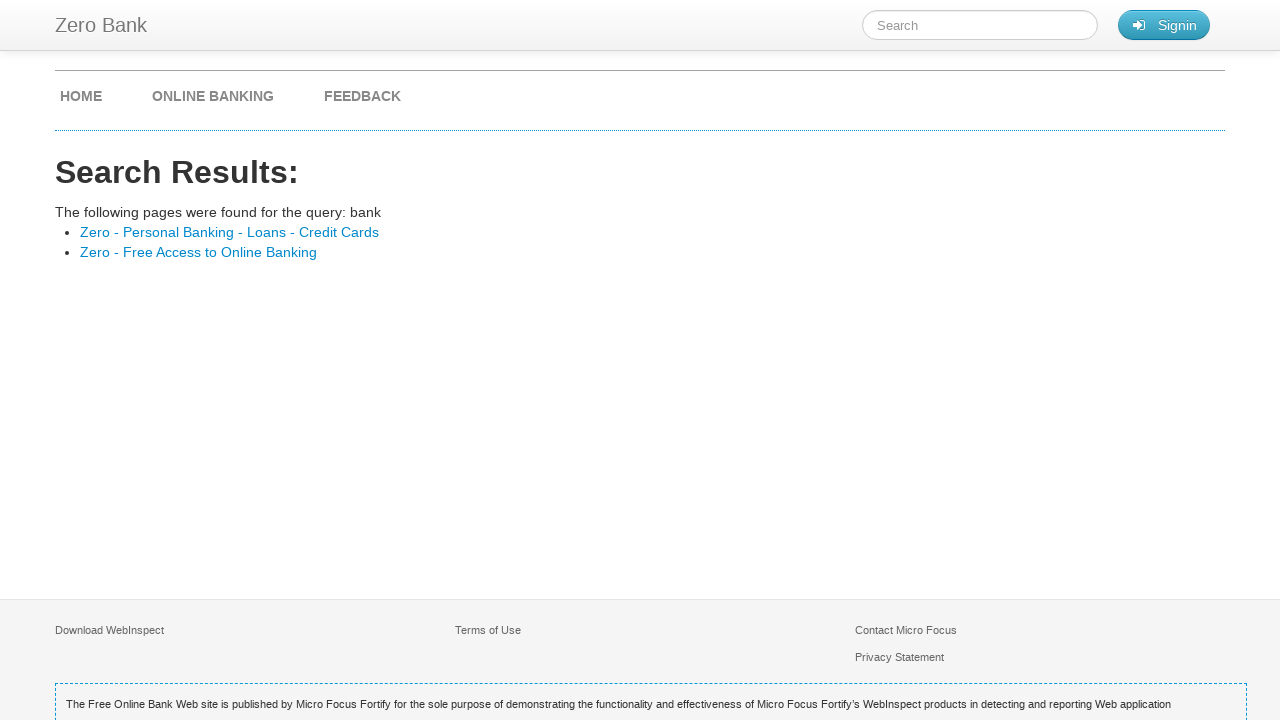

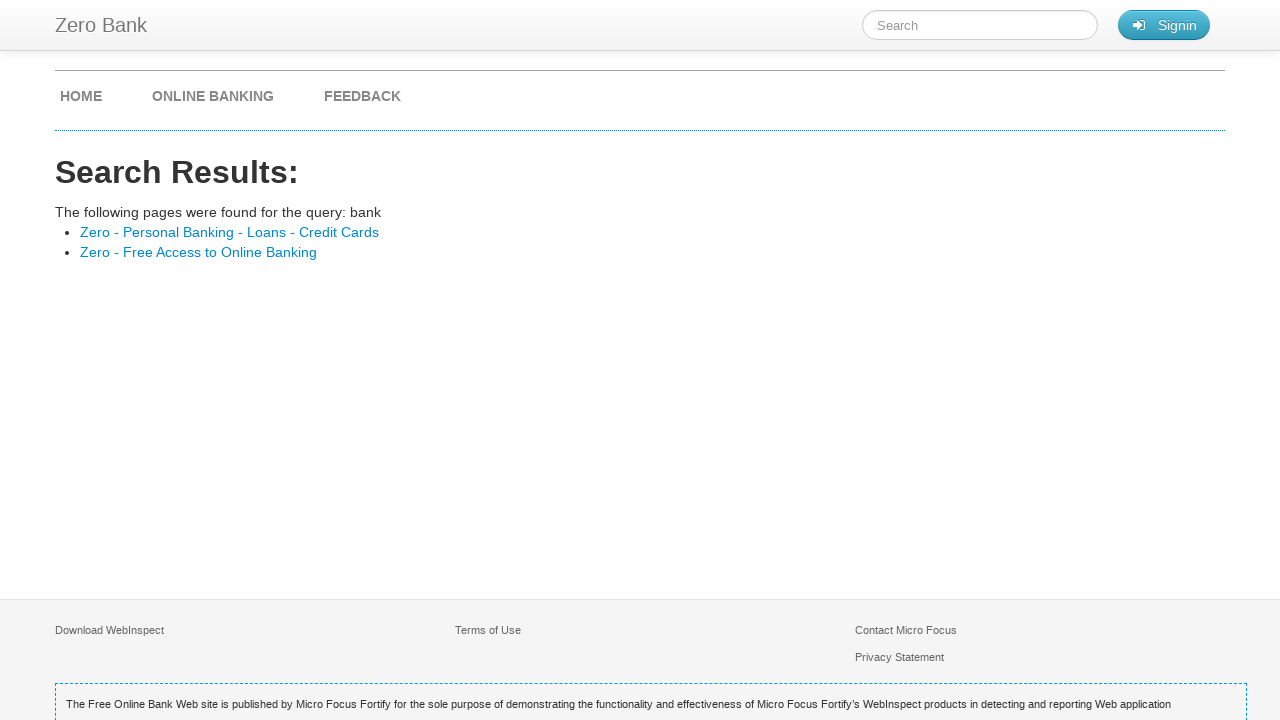